Navigates to CodingDojo website and maximizes the browser window to verify the page loads successfully

Starting URL: https://www.codingdojo.com/

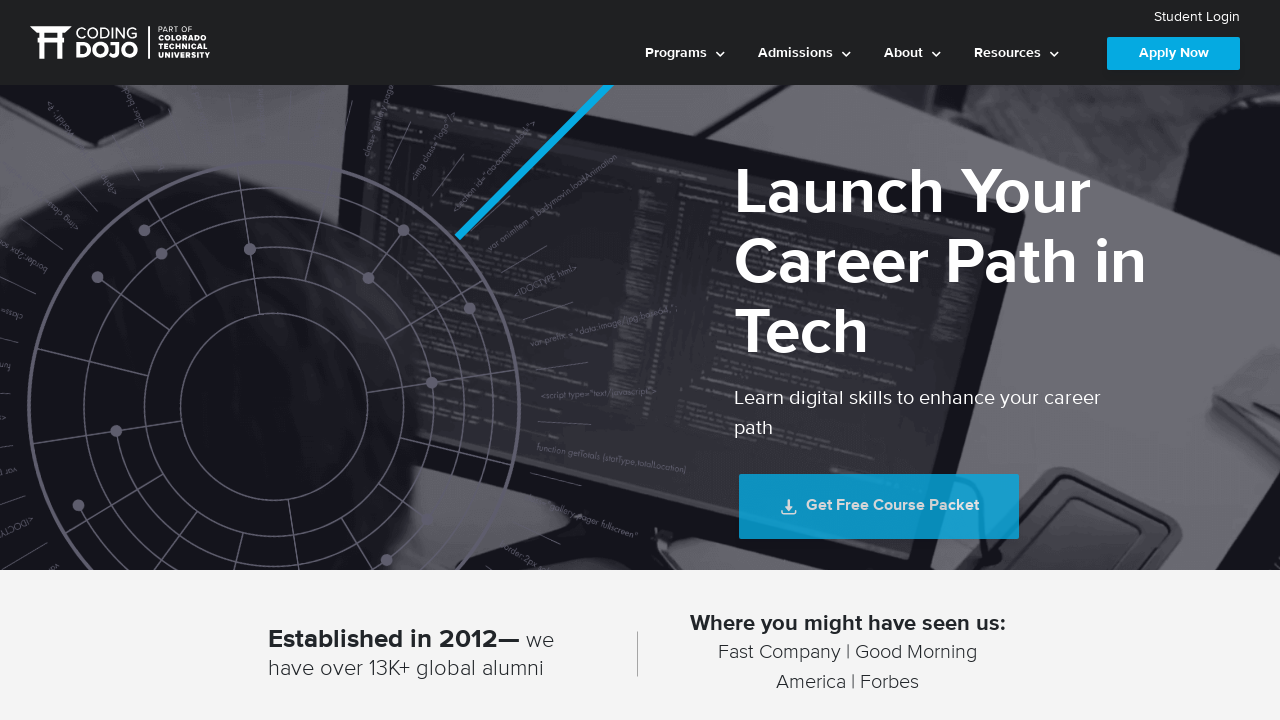

Waited for page to reach domcontentloaded state
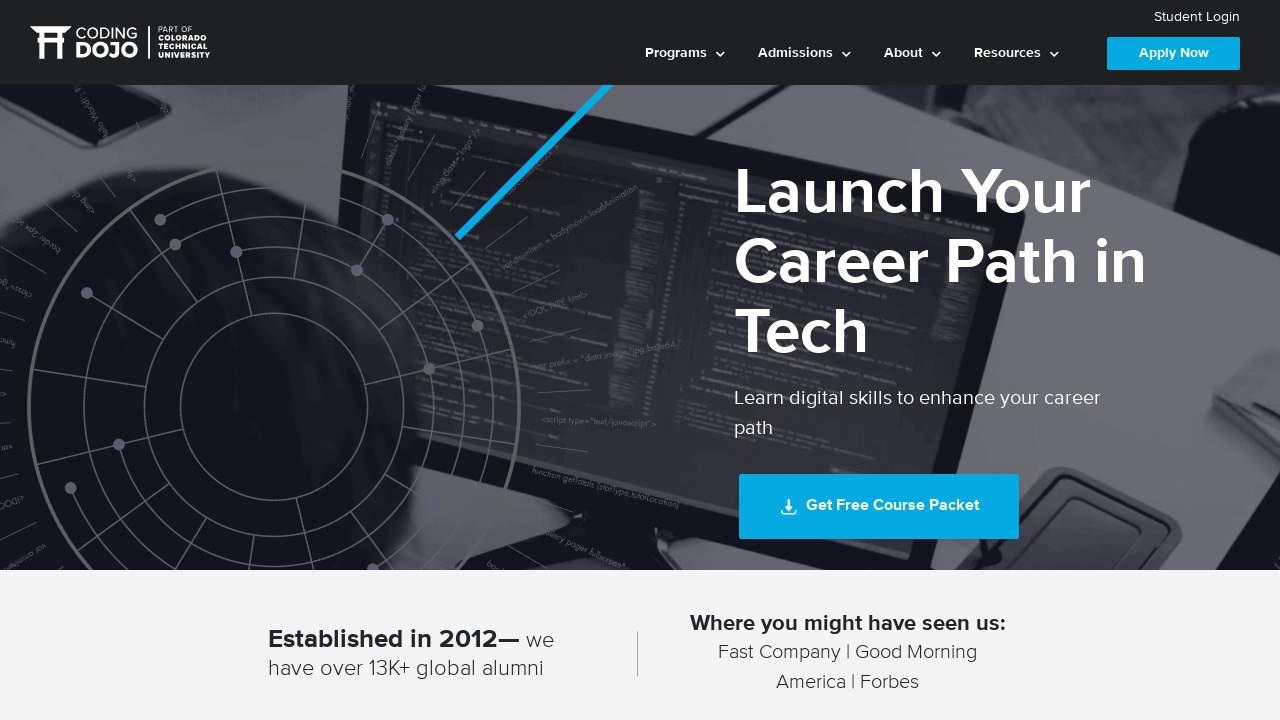

Verified body element is present on CodingDojo page
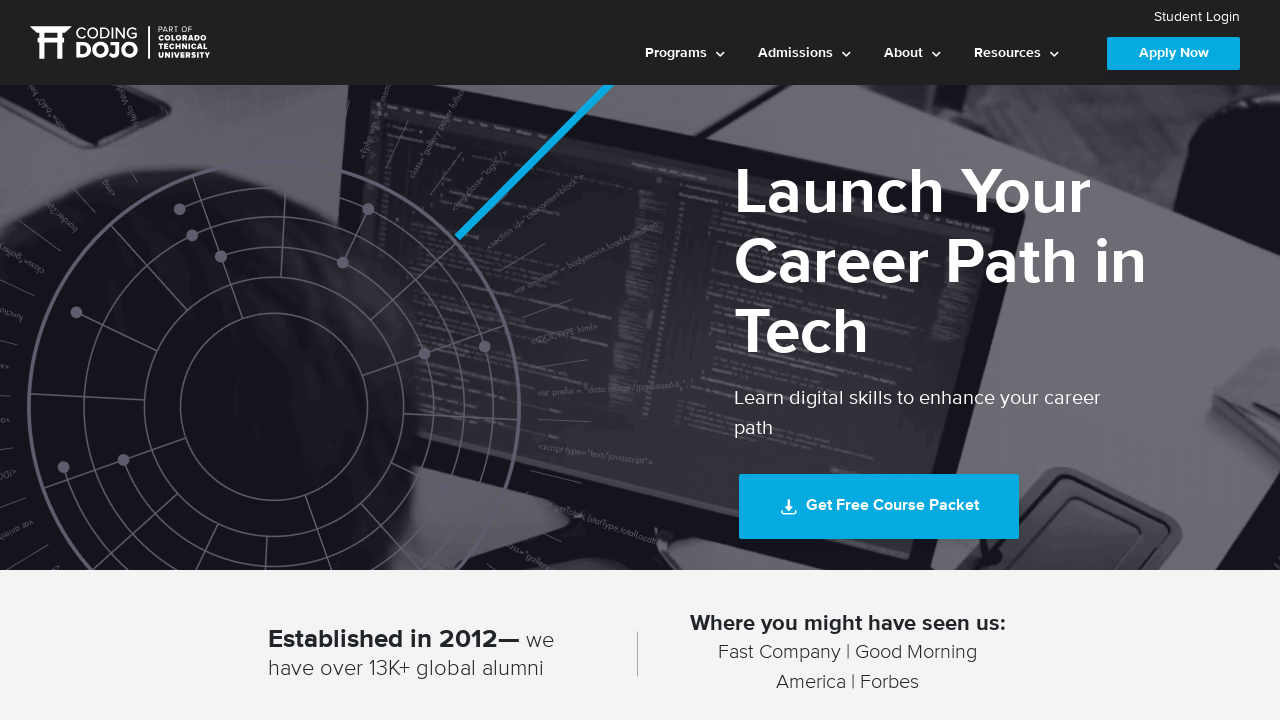

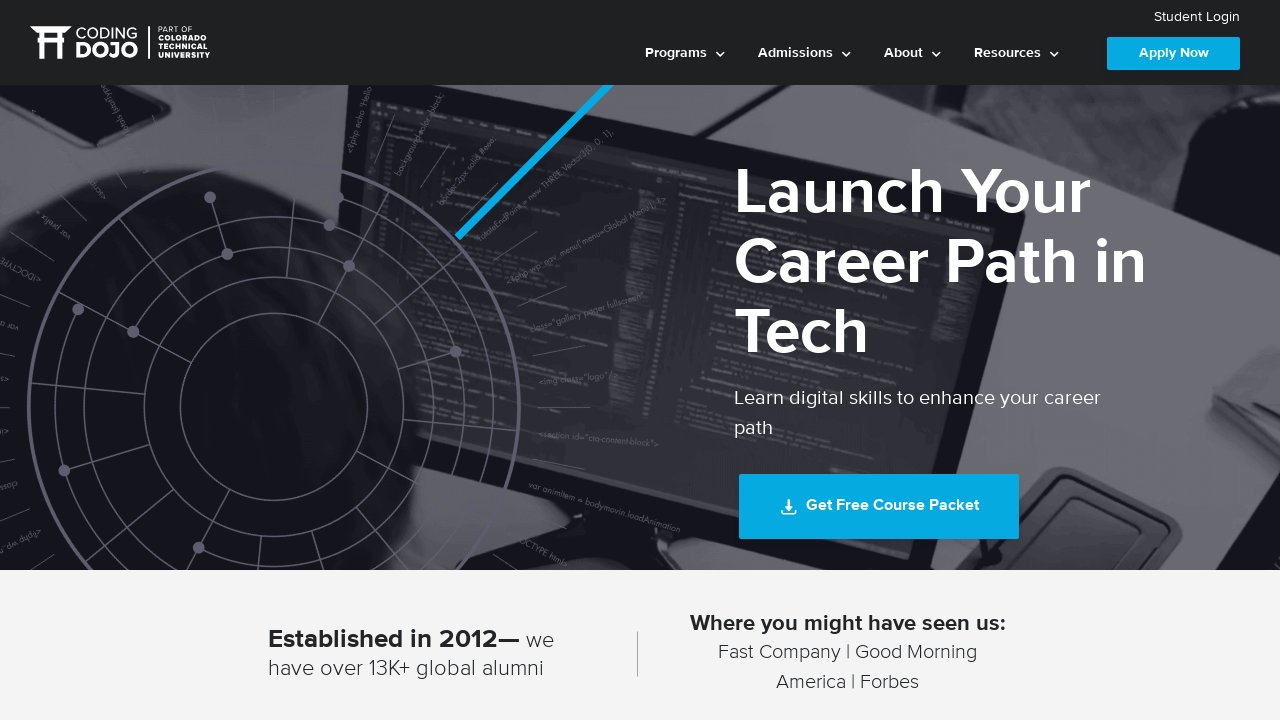